Tests a countdown timer by waiting for it to reach "00" seconds

Starting URL: https://automationfc.github.io/fluent-wait/

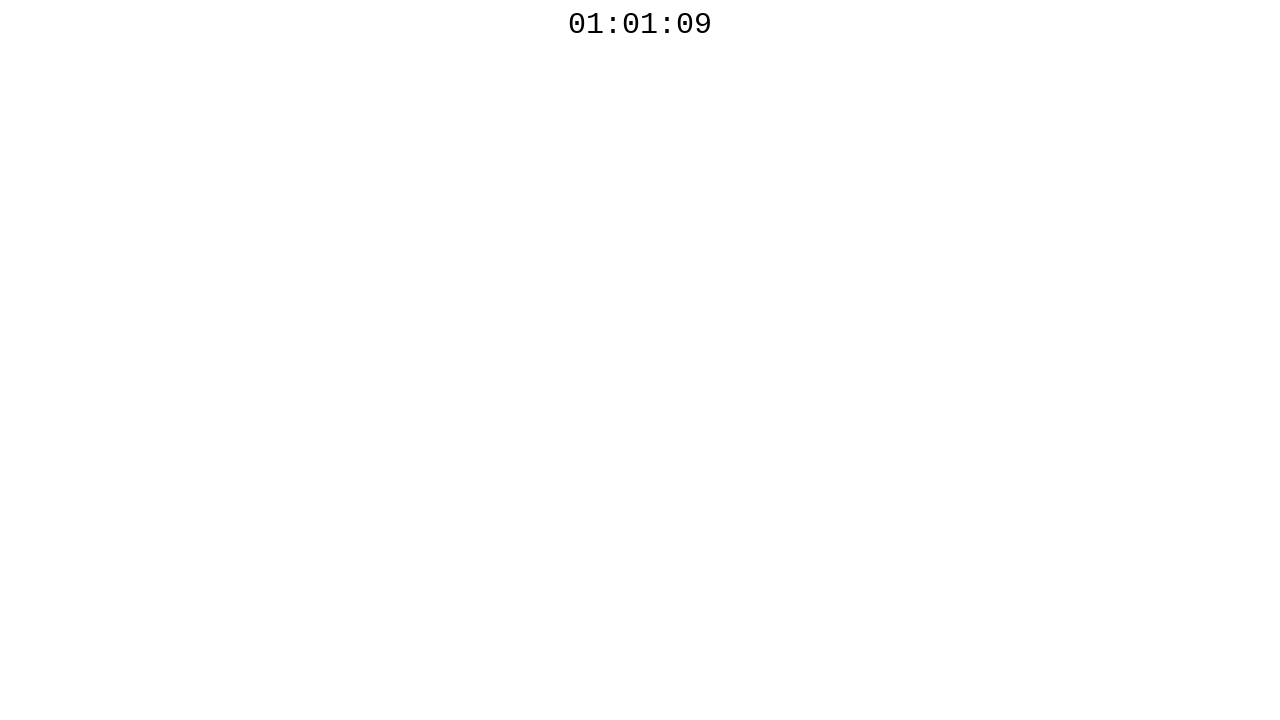

Waited for countdown timer element to be visible
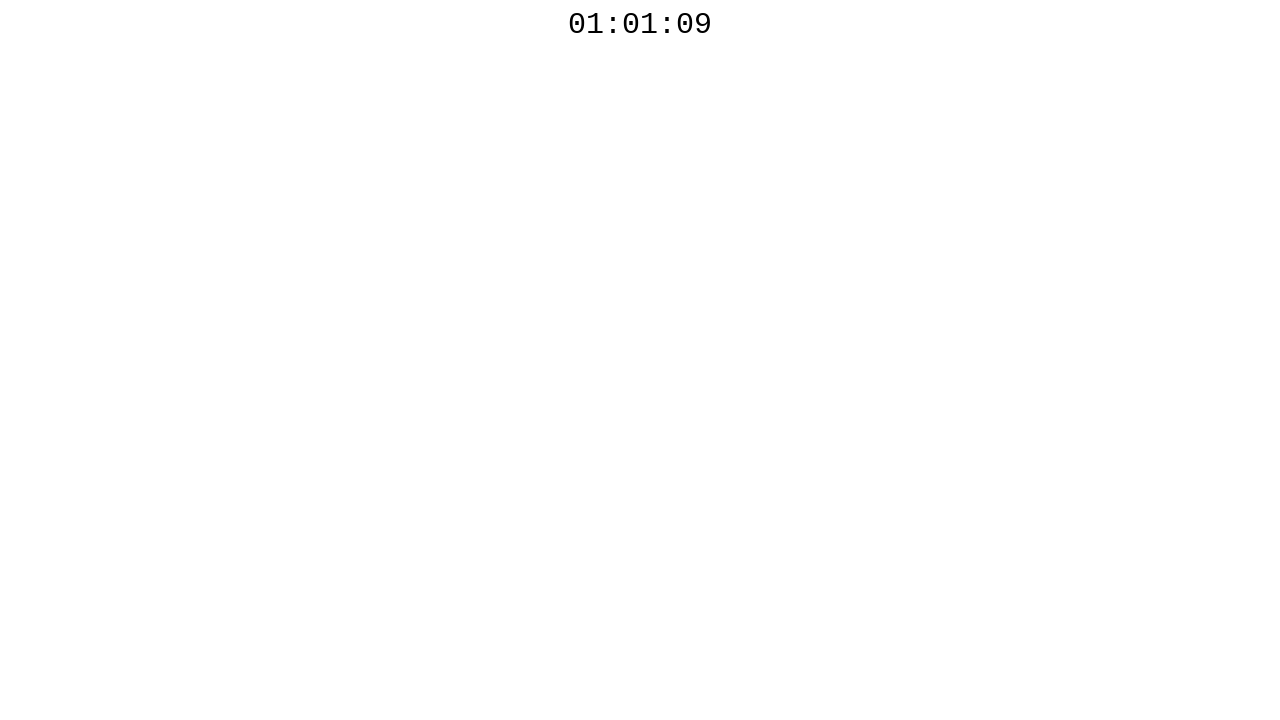

Started countdown timer polling with 15 second timeout
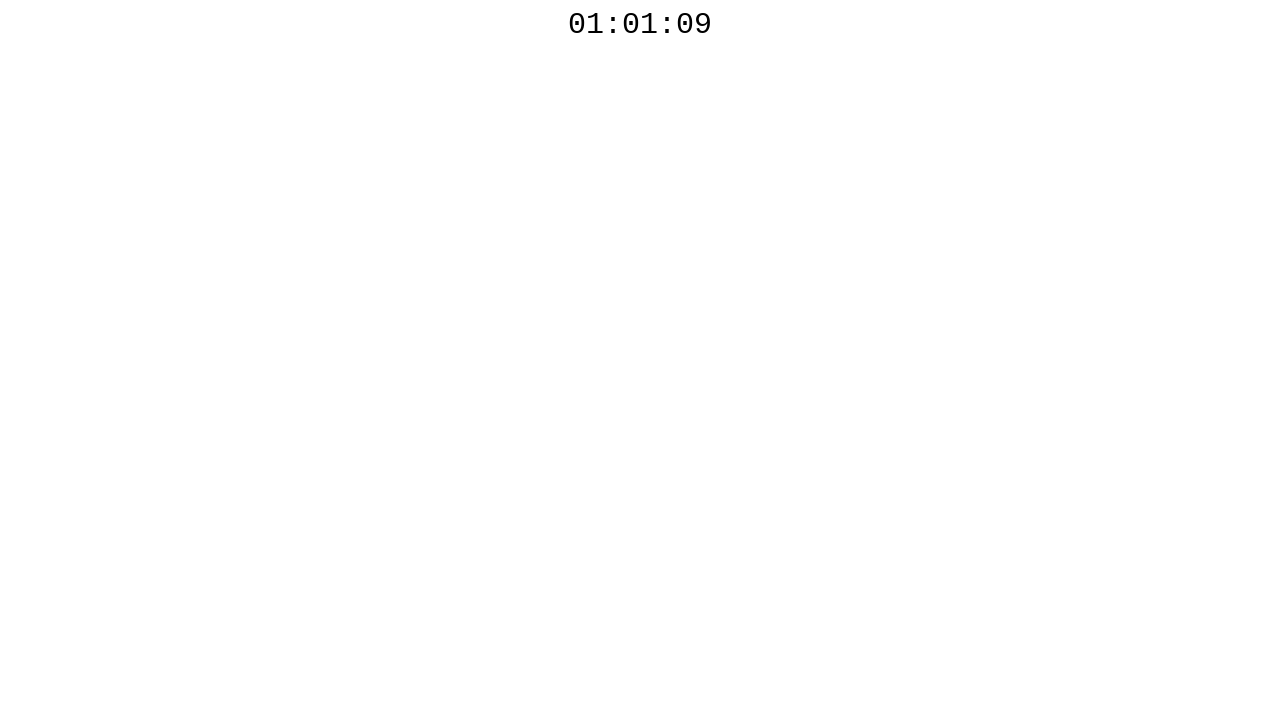

Polled countdown timer (elapsed: 102ms)
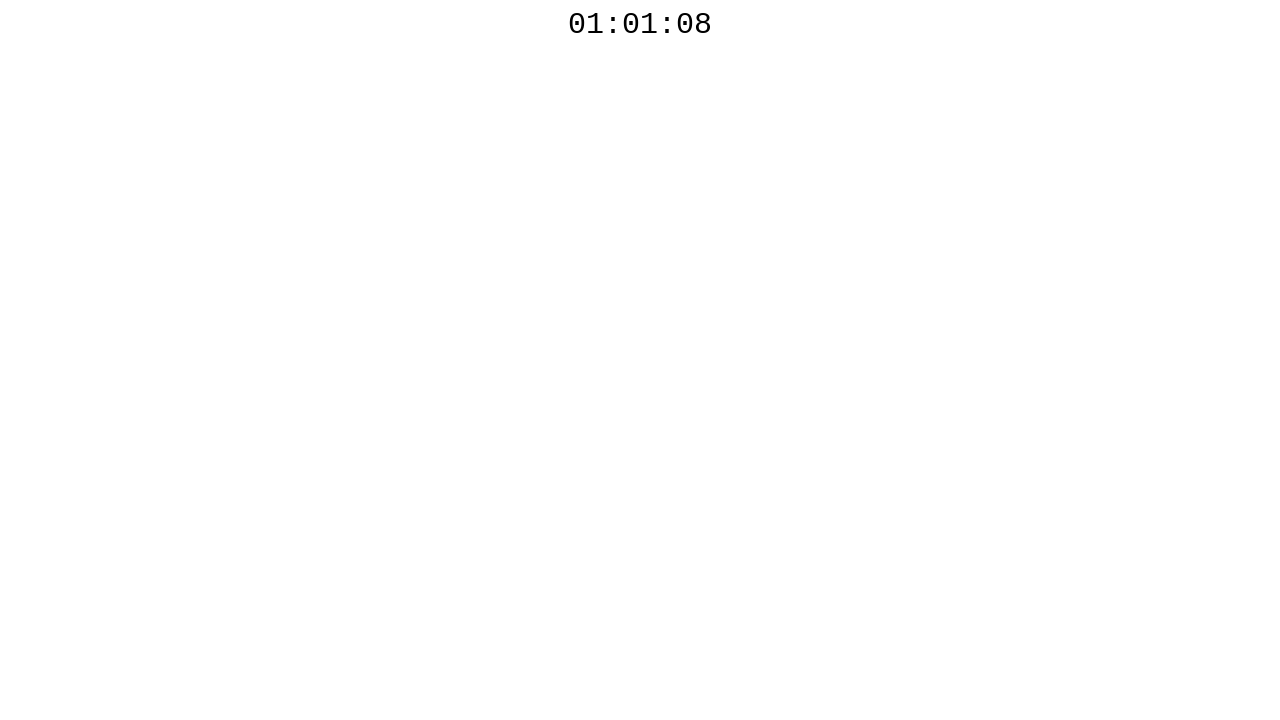

Polled countdown timer (elapsed: 1212ms)
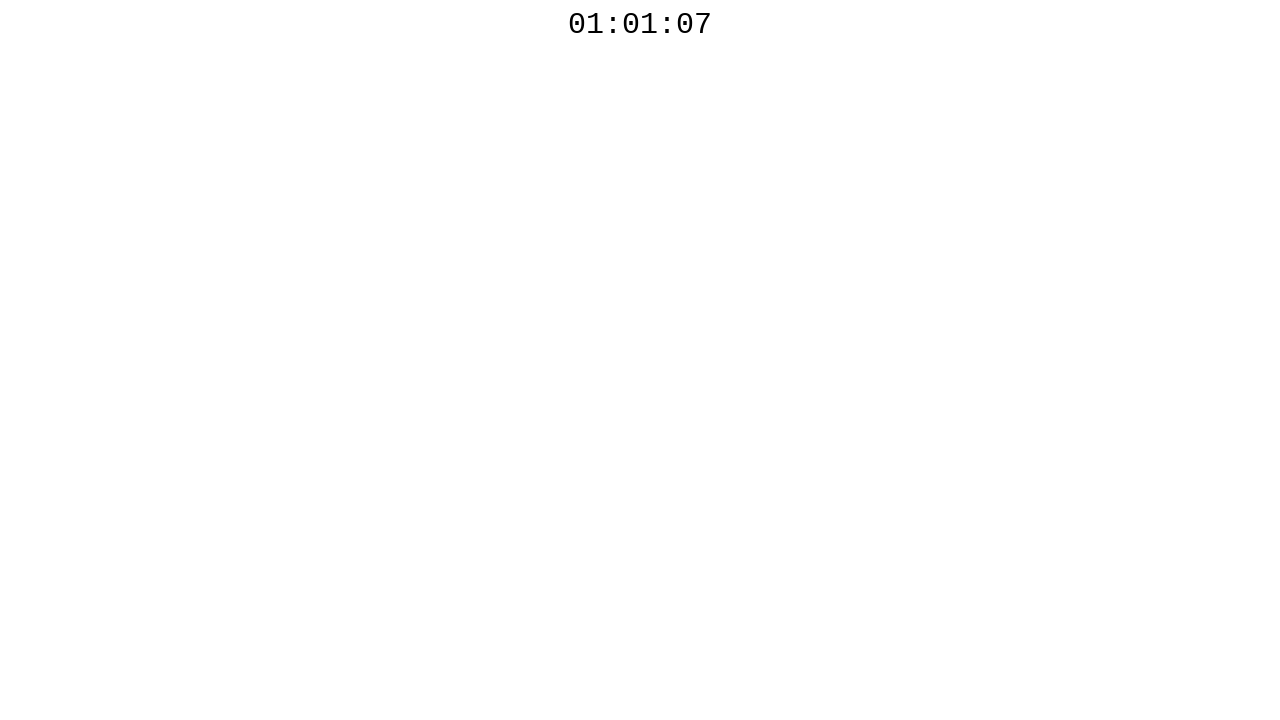

Polled countdown timer (elapsed: 2322ms)
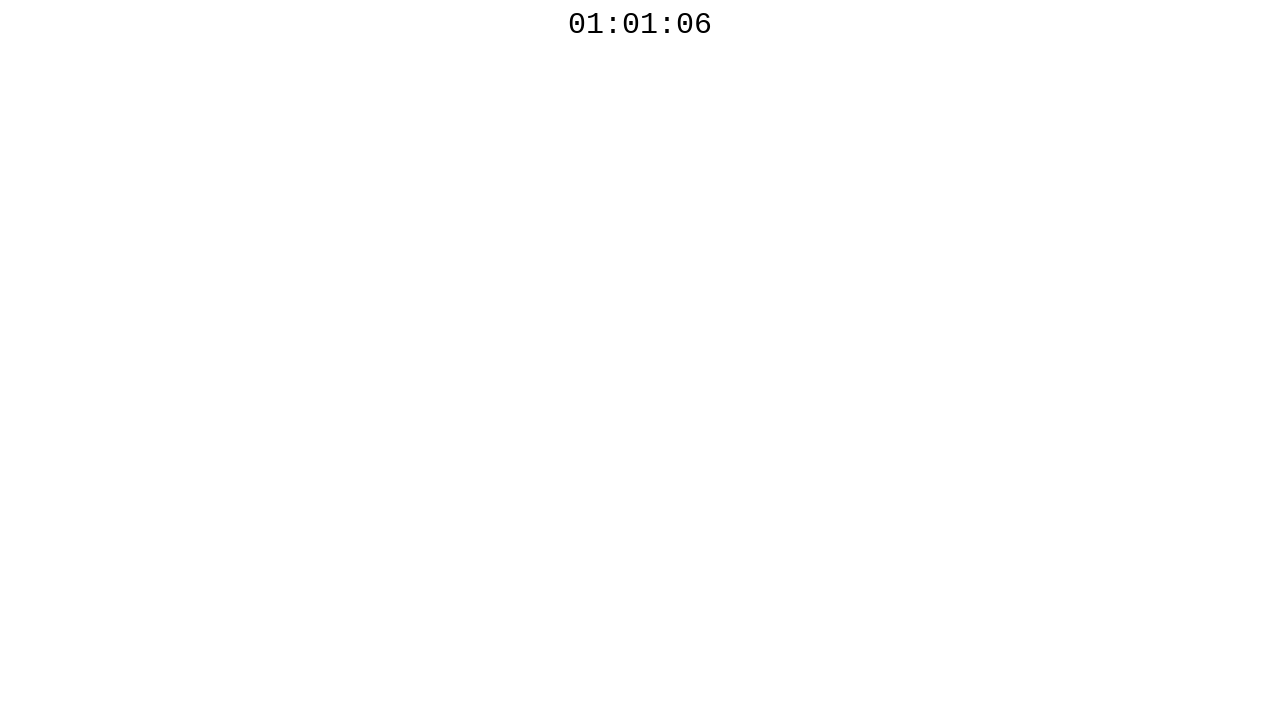

Polled countdown timer (elapsed: 3435ms)
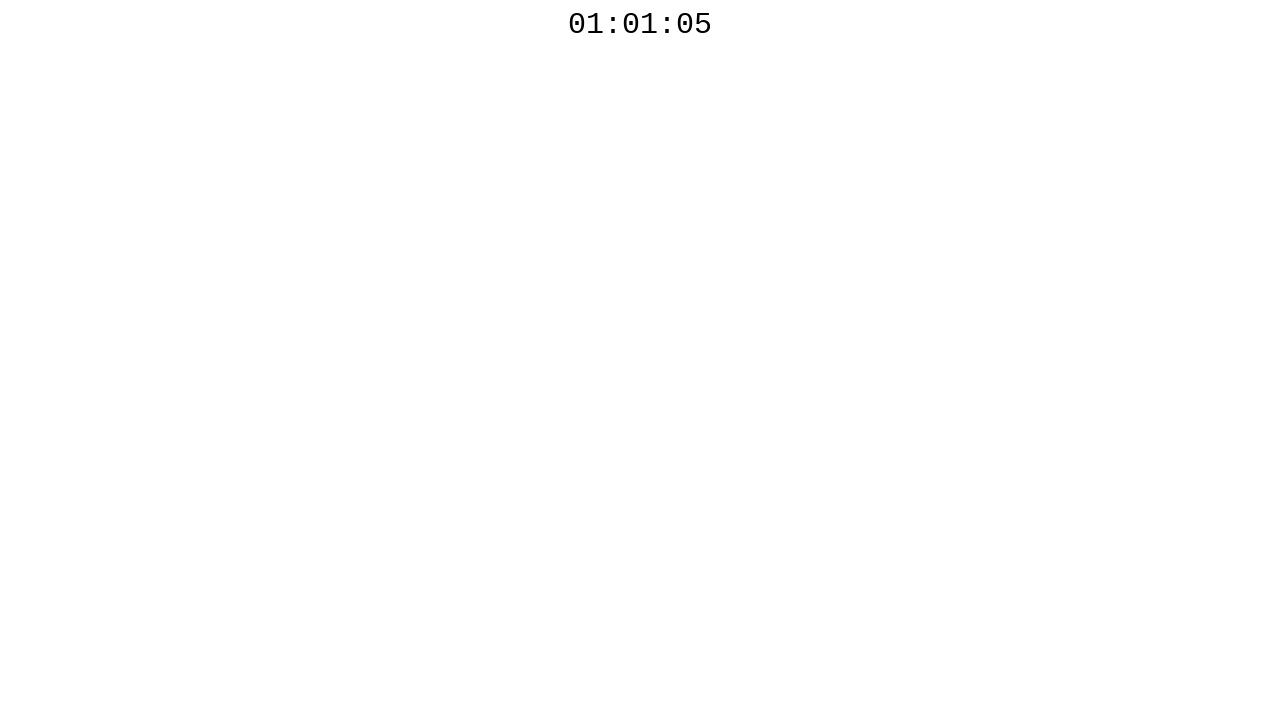

Polled countdown timer (elapsed: 4547ms)
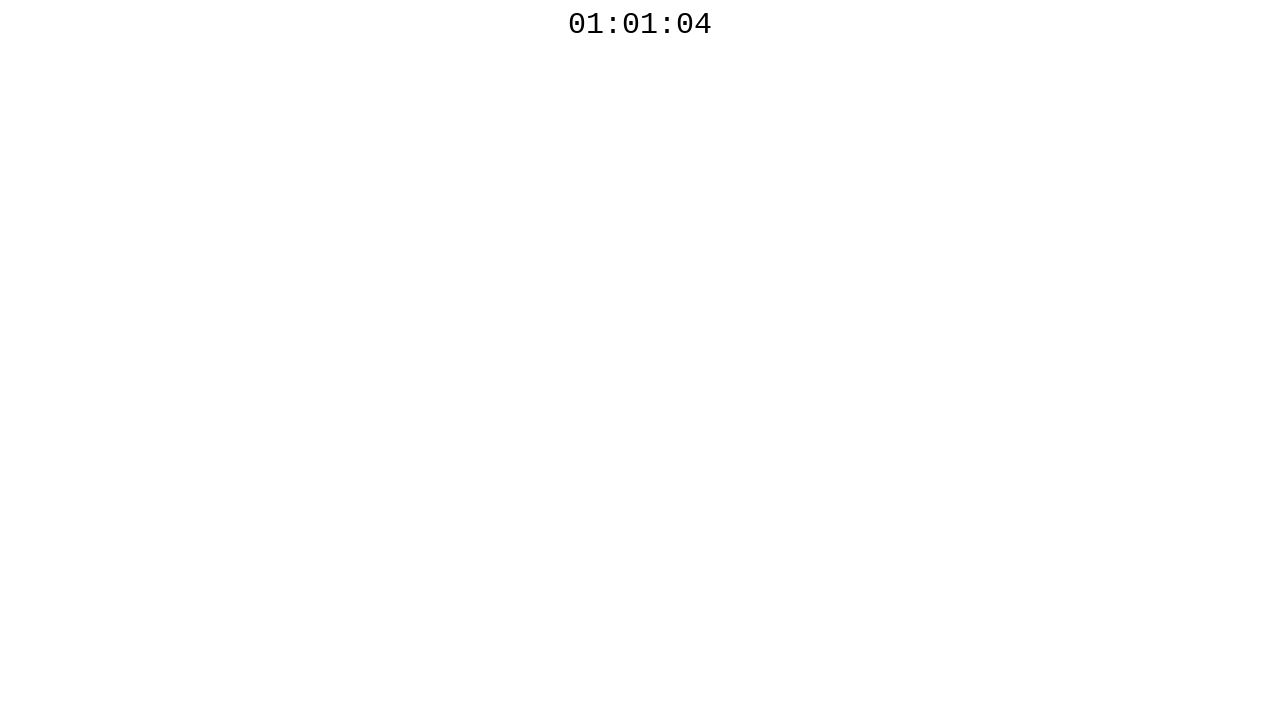

Polled countdown timer (elapsed: 5662ms)
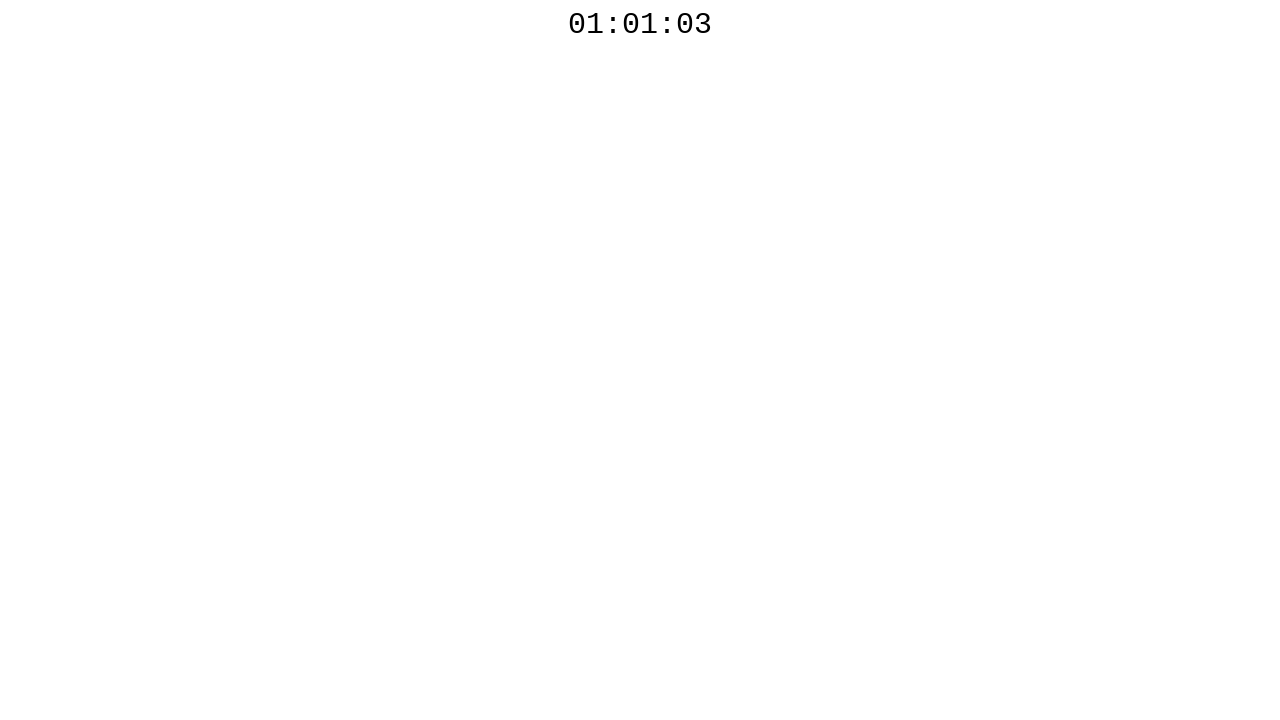

Polled countdown timer (elapsed: 6781ms)
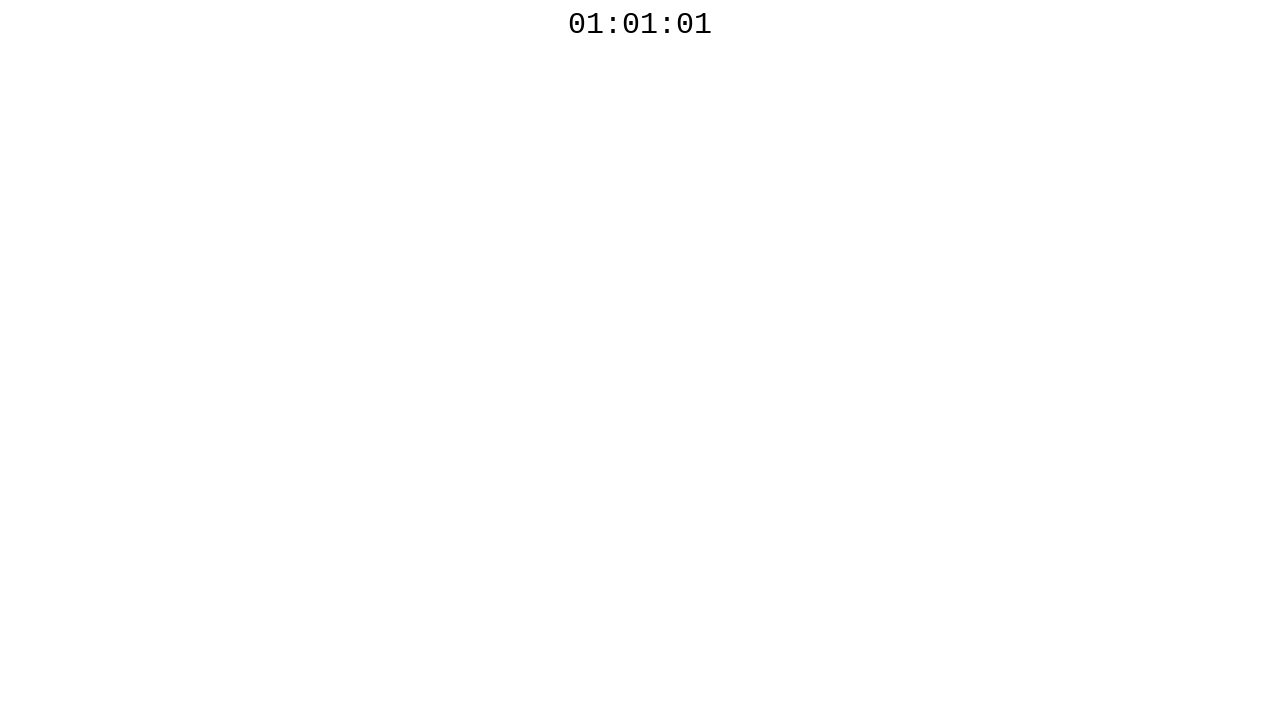

Polled countdown timer (elapsed: 7898ms)
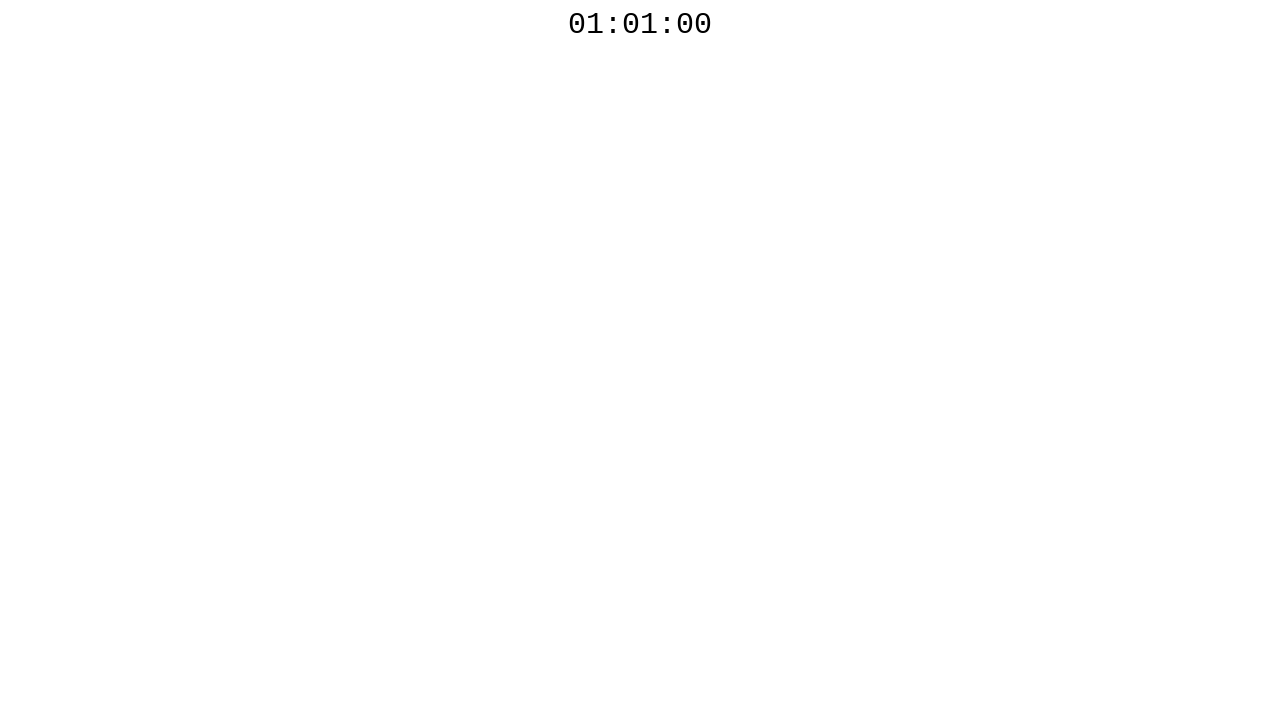

Countdown timer reached 00 seconds
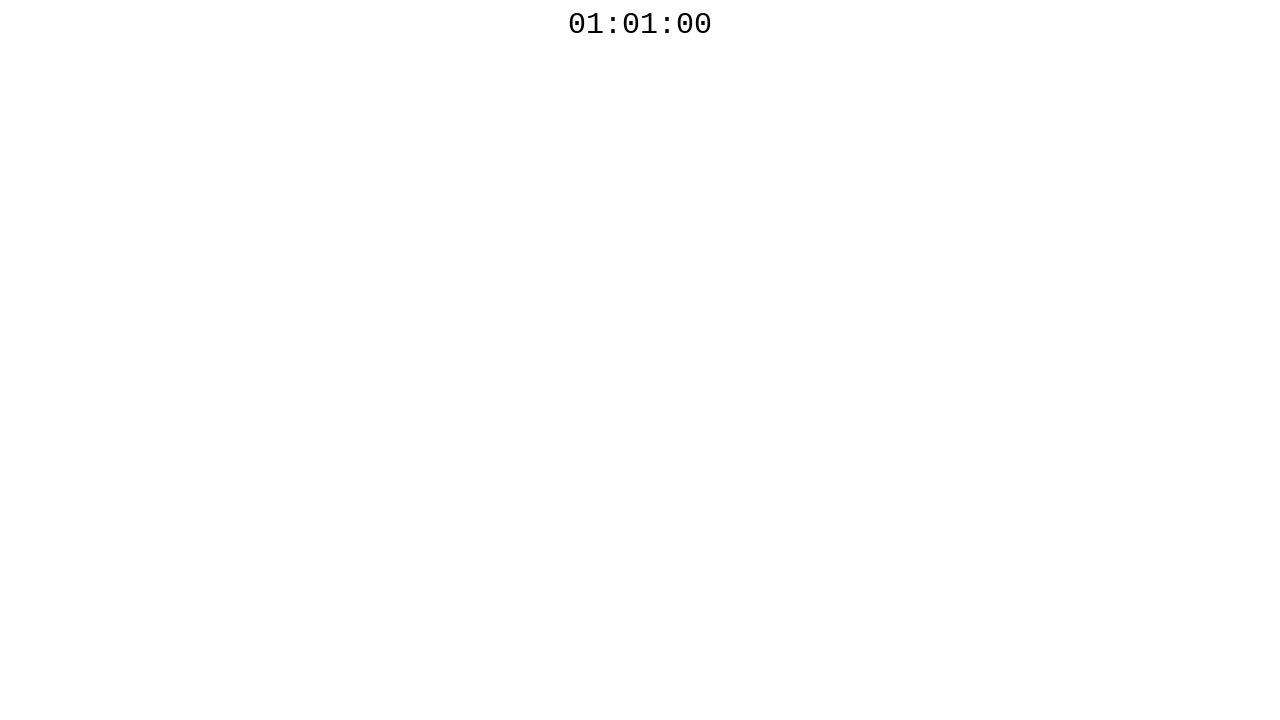

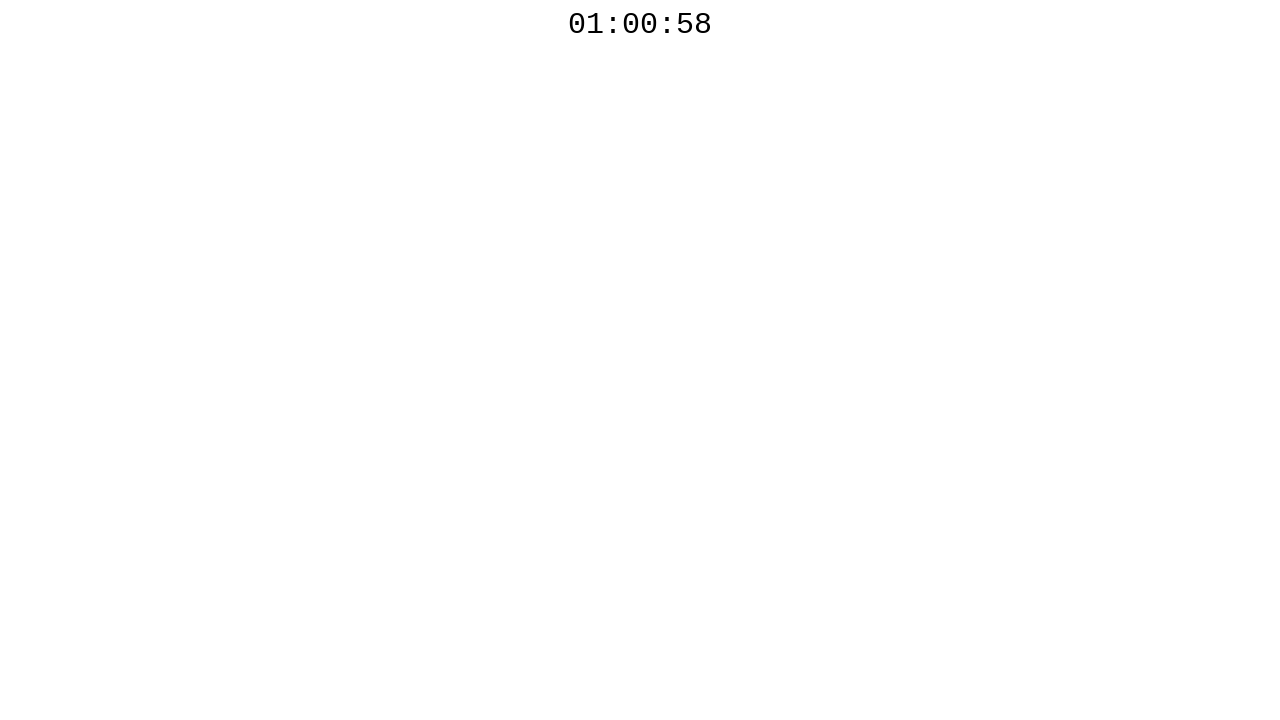